Verifies that product titles are displayed with non-empty text

Starting URL: https://www.demoblaze.com/index.html

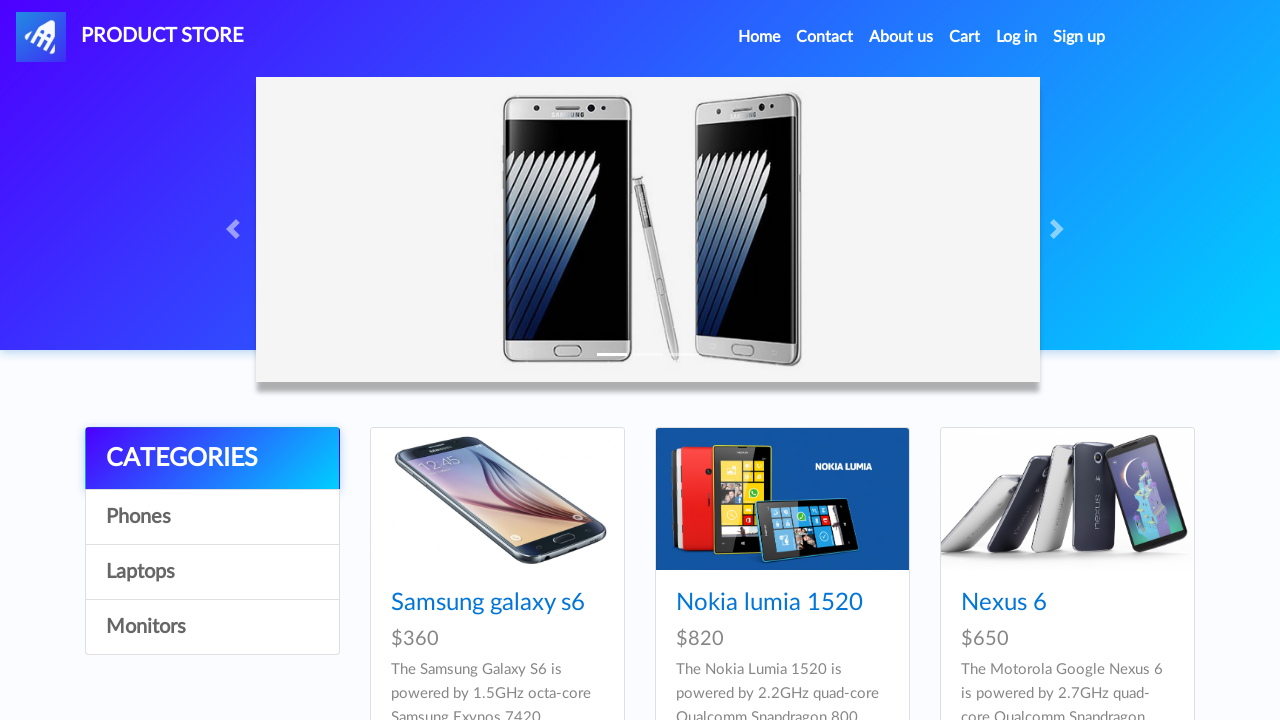

Waited for product titles to load
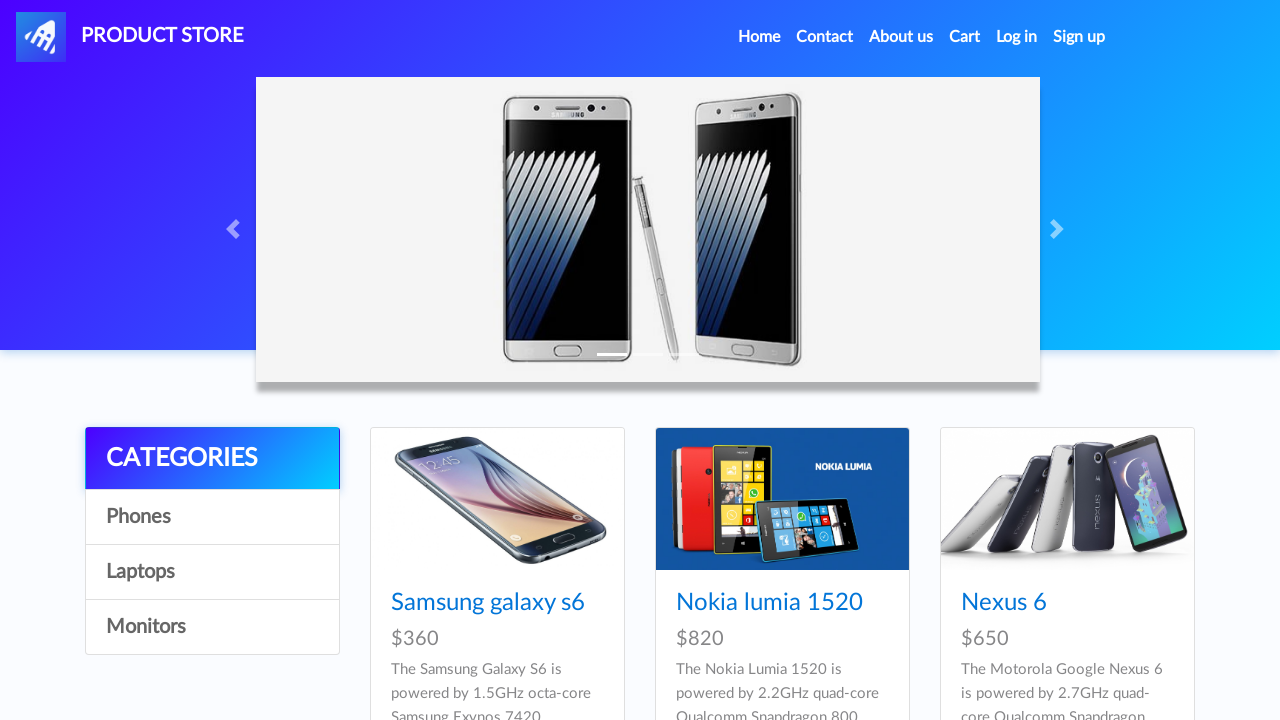

Retrieved all product title elements
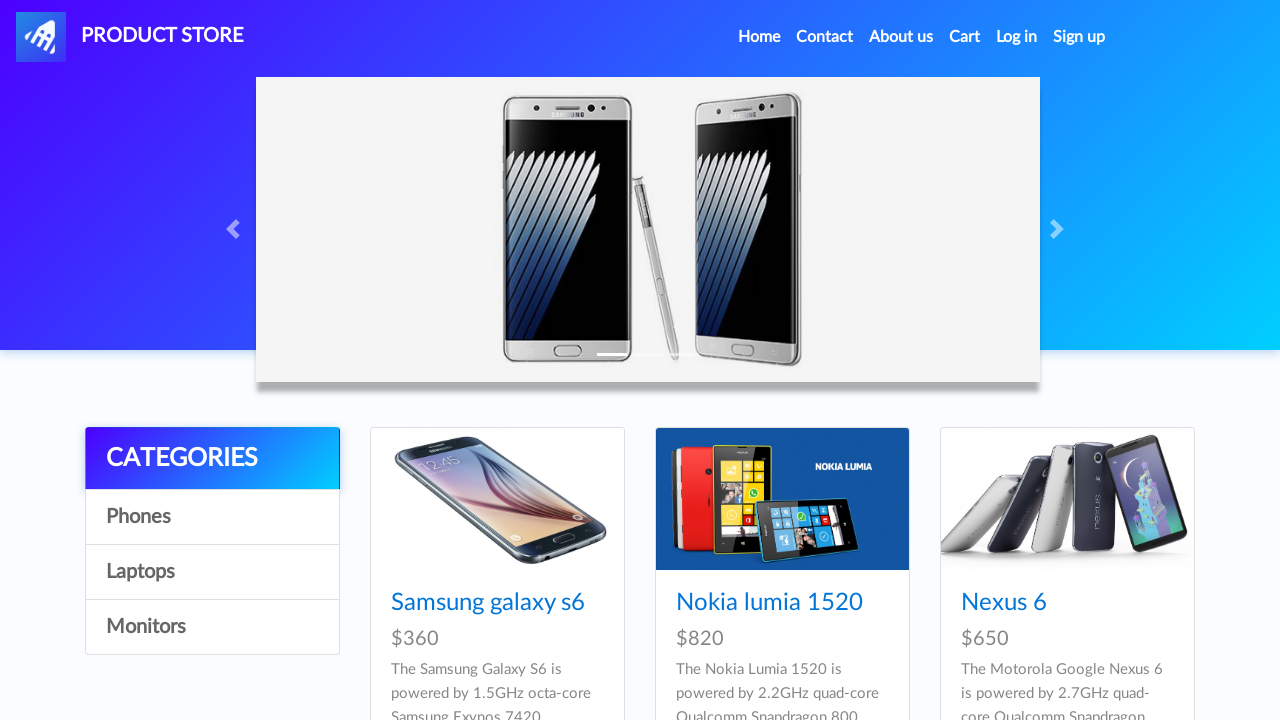

Verified product title is visible
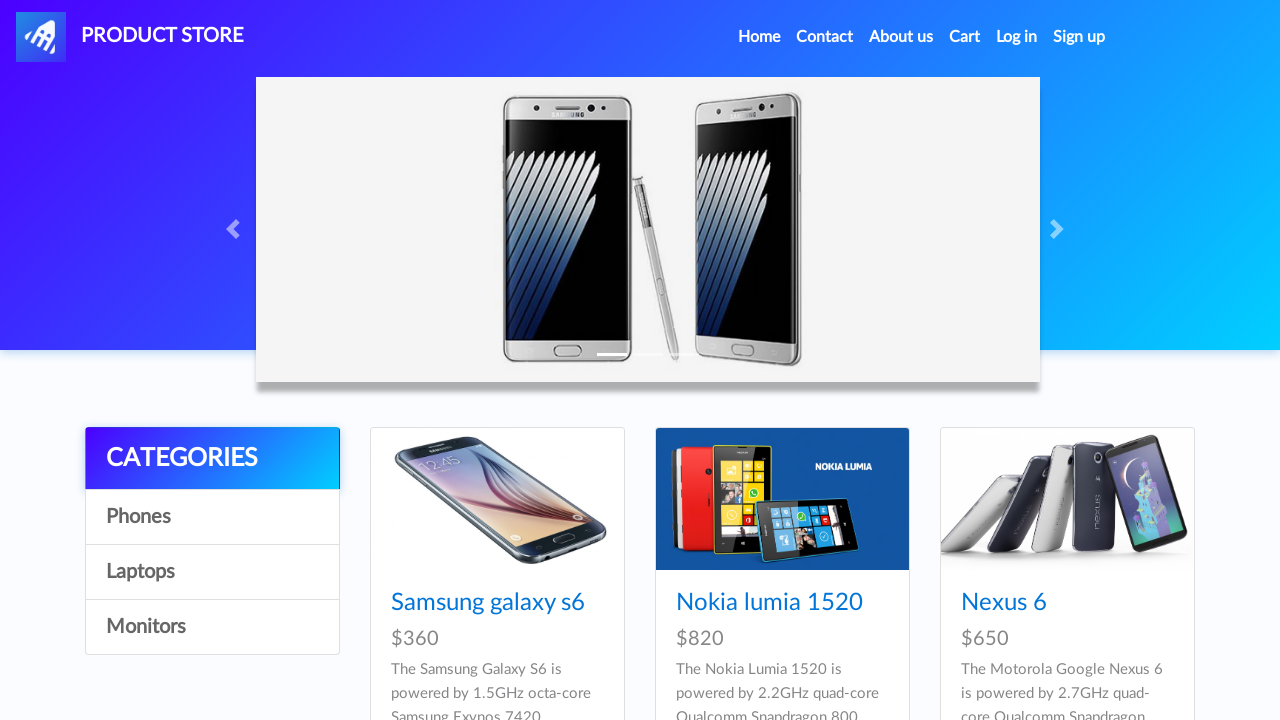

Retrieved product title text: 'Samsung galaxy s6'
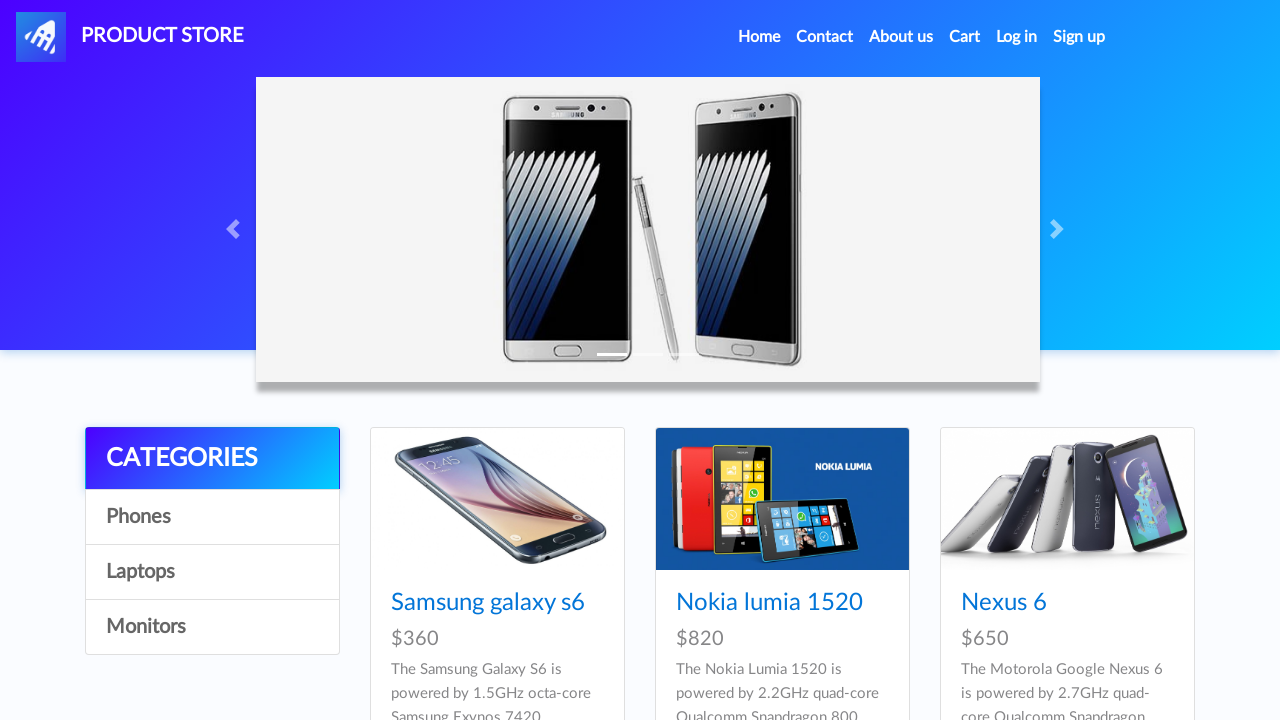

Verified product title has non-empty text
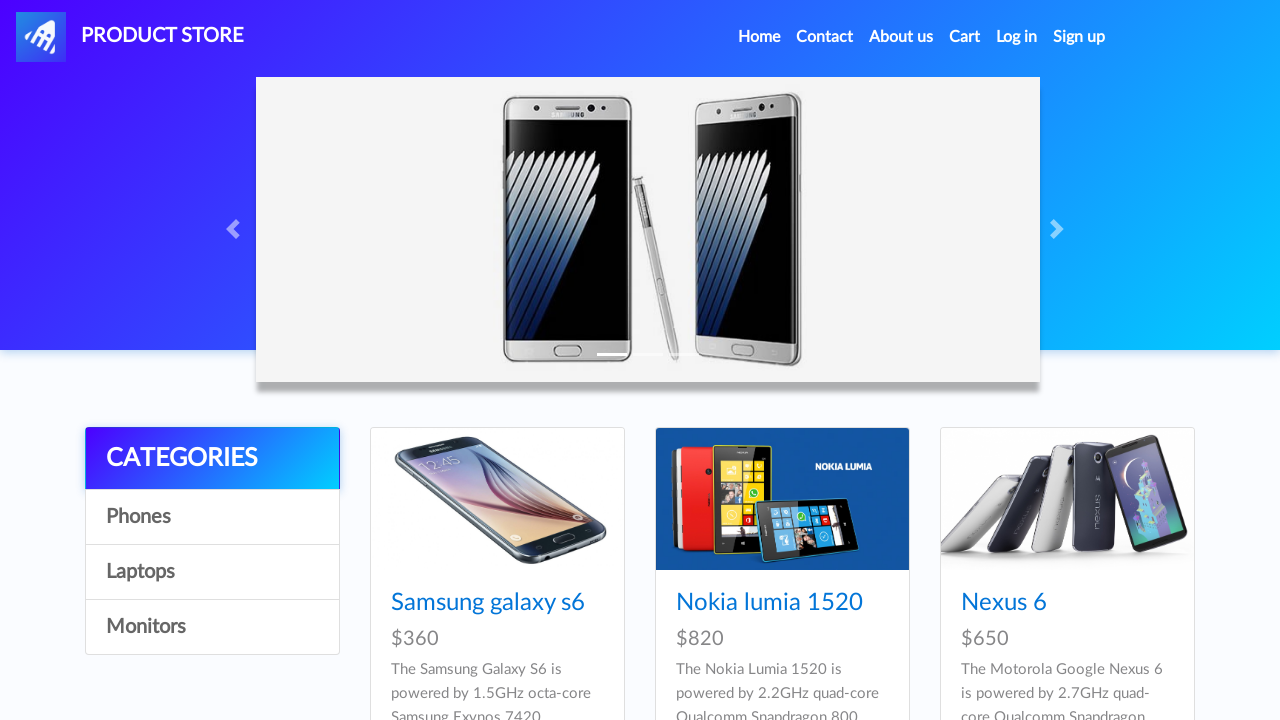

Verified product title is visible
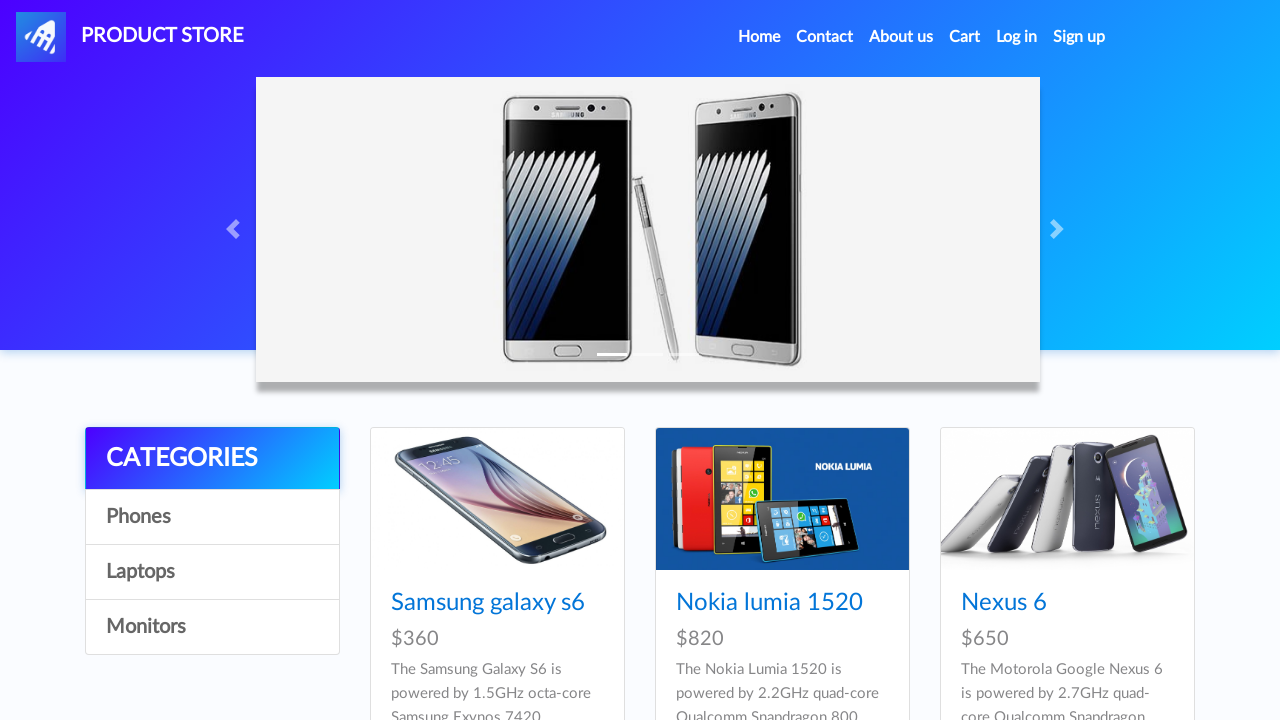

Retrieved product title text: 'Nokia lumia 1520'
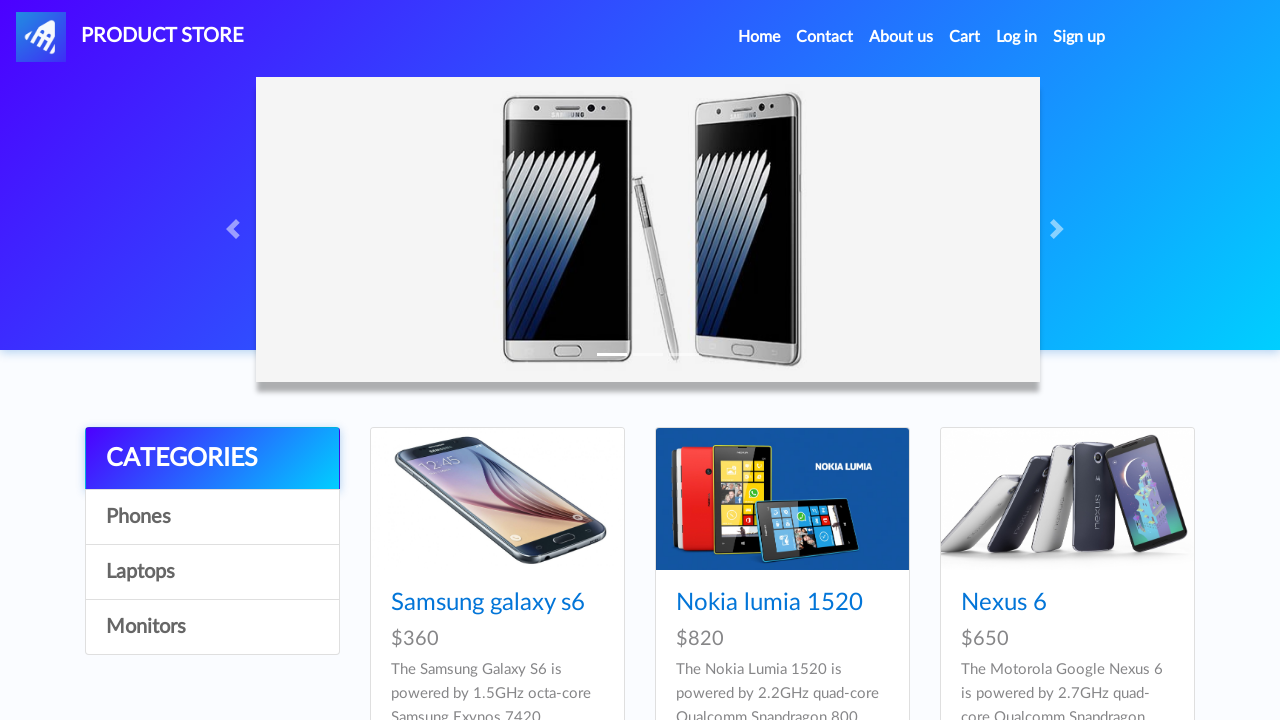

Verified product title has non-empty text
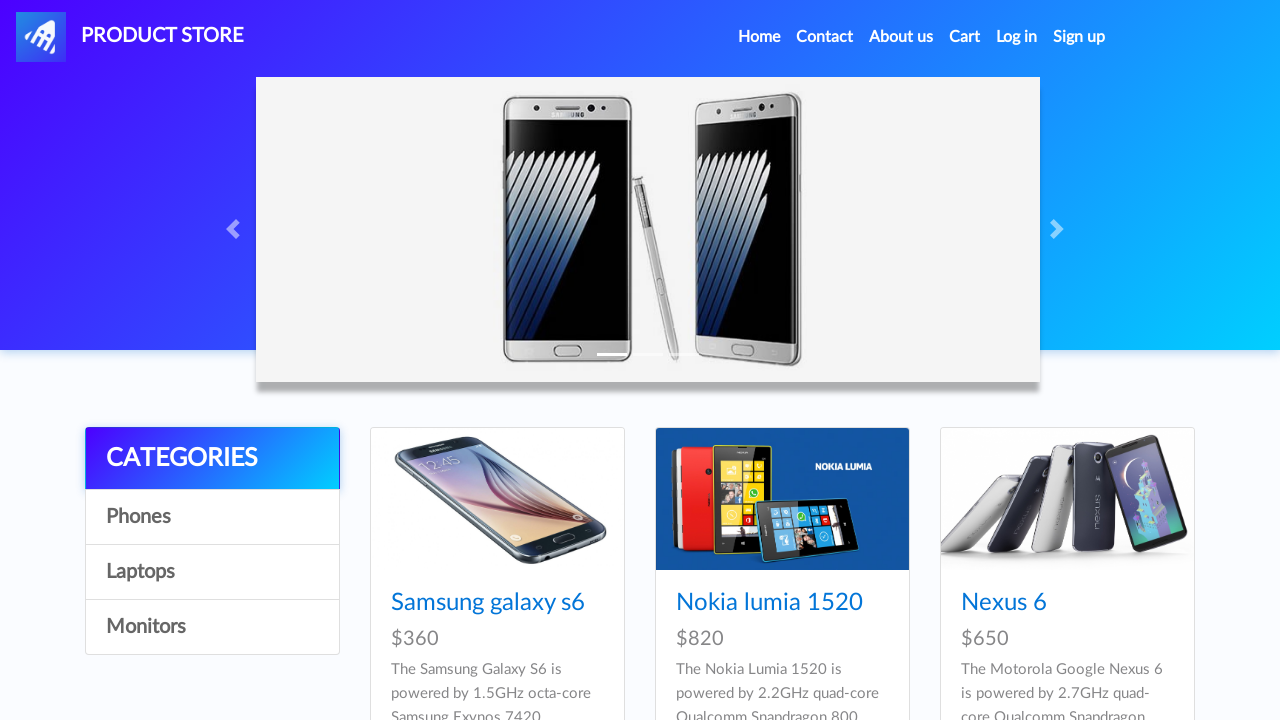

Verified product title is visible
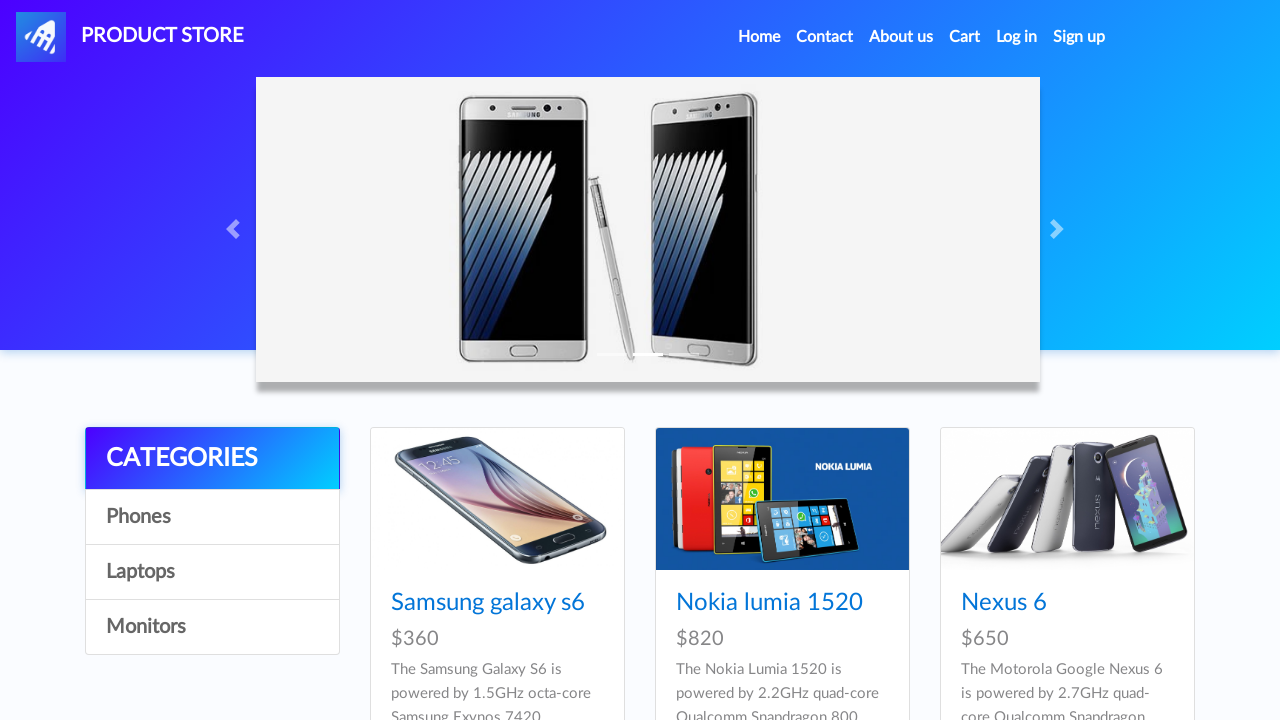

Retrieved product title text: 'Nexus 6'
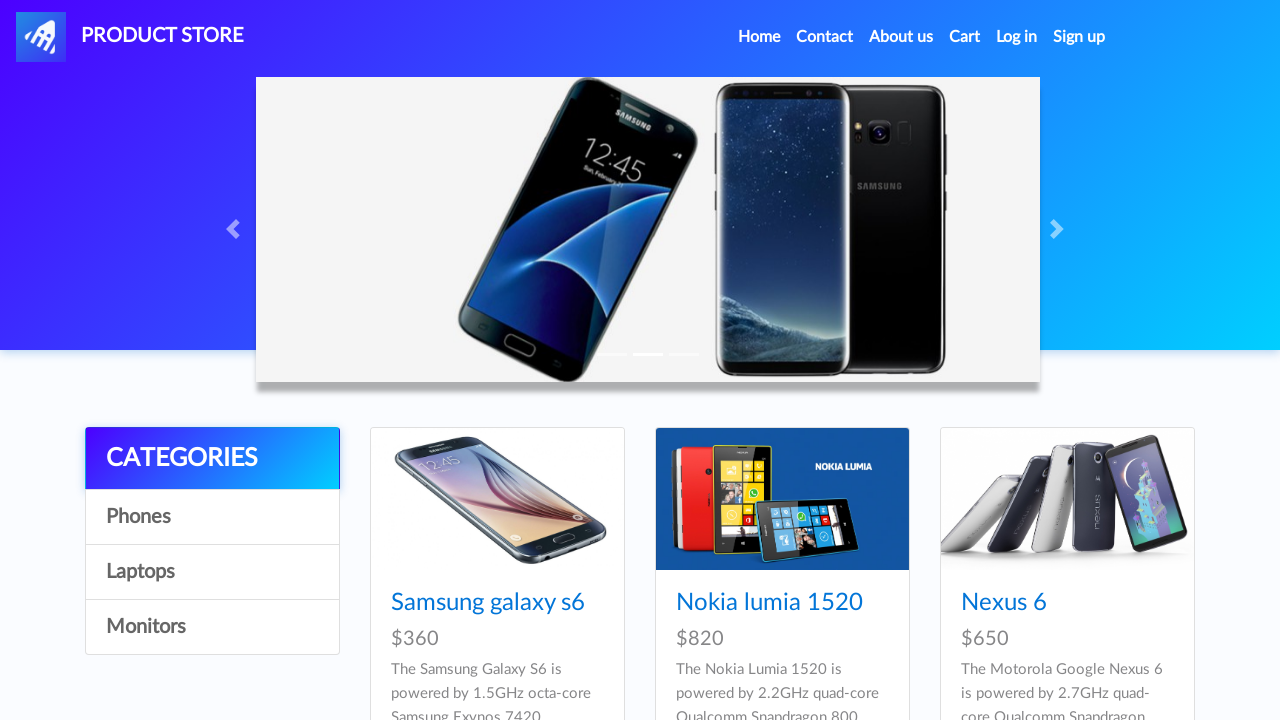

Verified product title has non-empty text
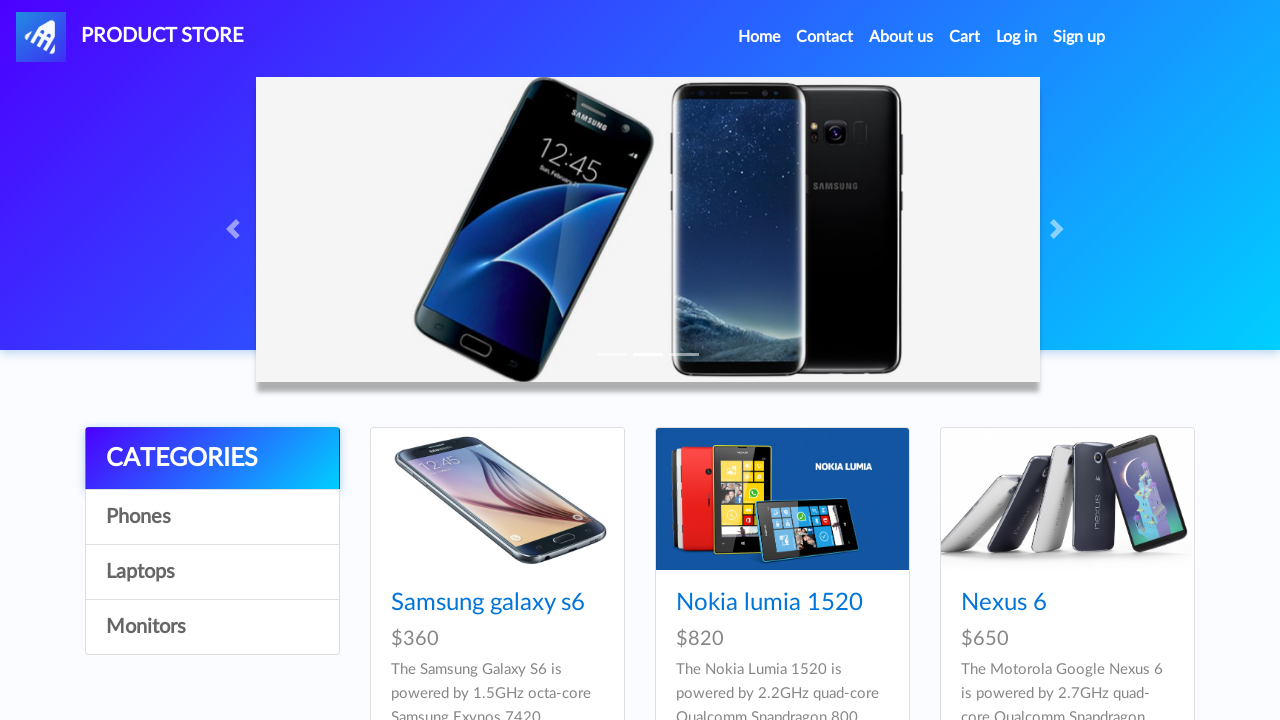

Verified product title is visible
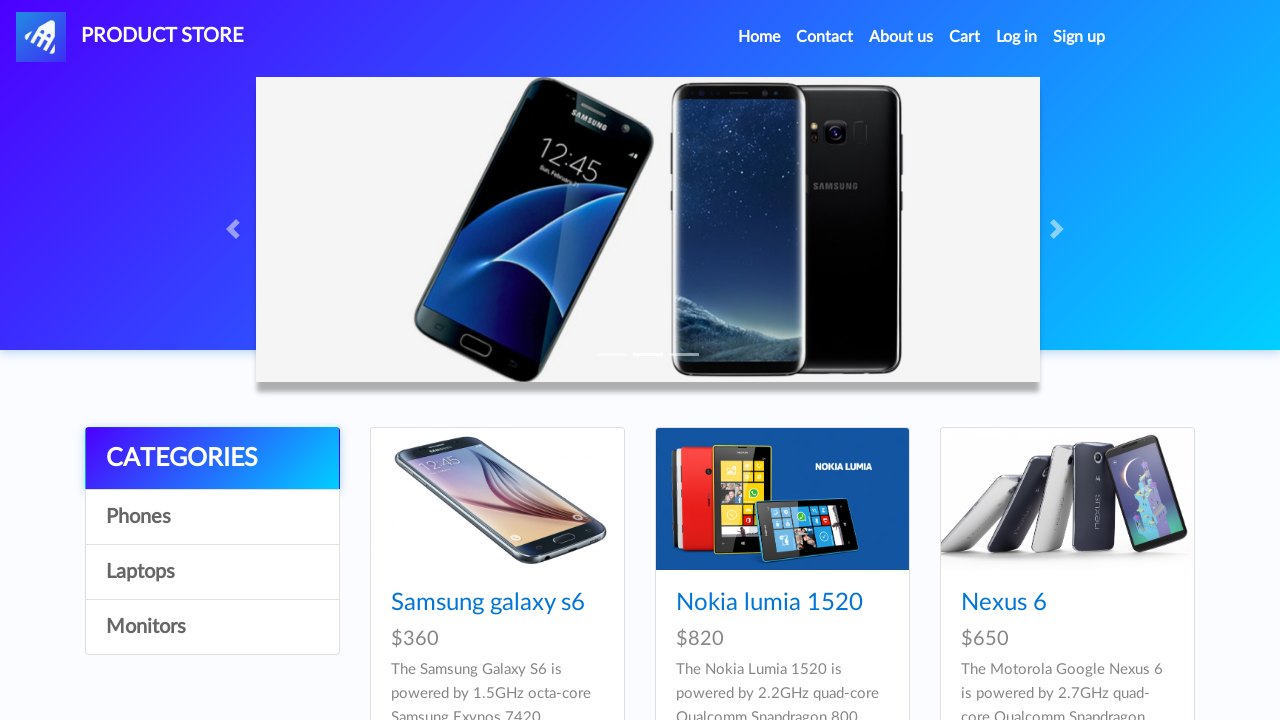

Retrieved product title text: 'Samsung galaxy s7'
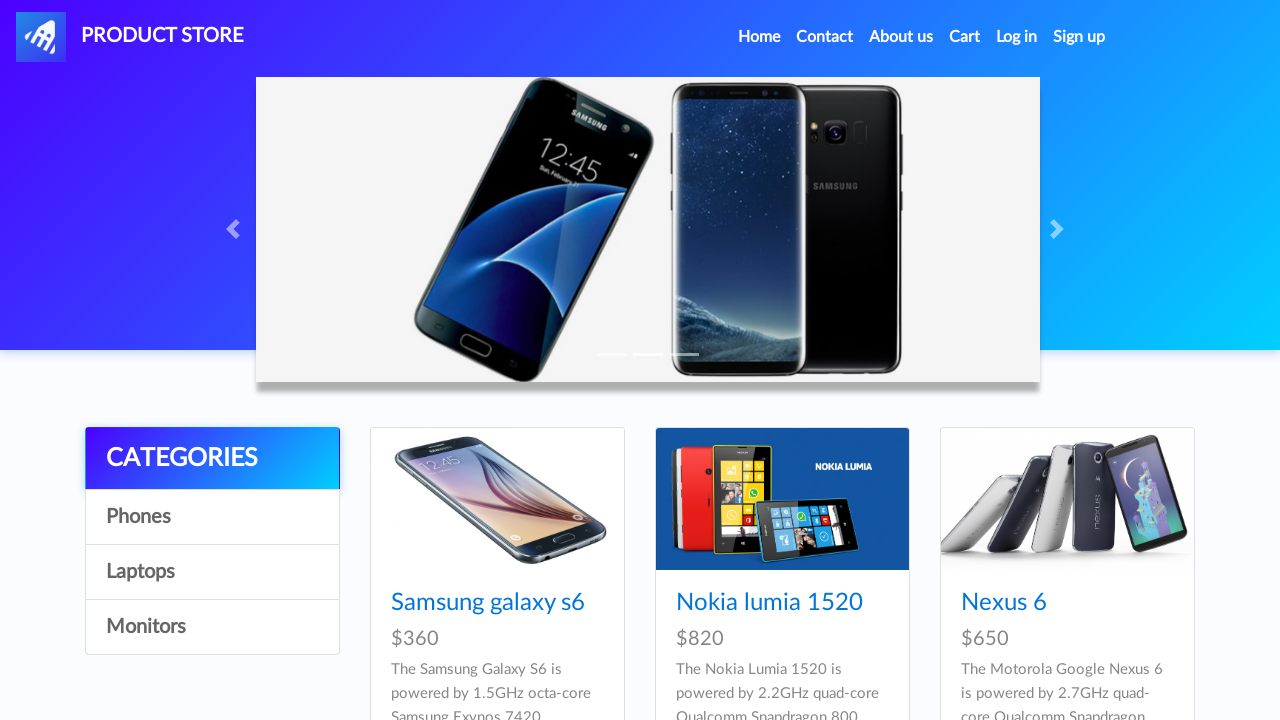

Verified product title has non-empty text
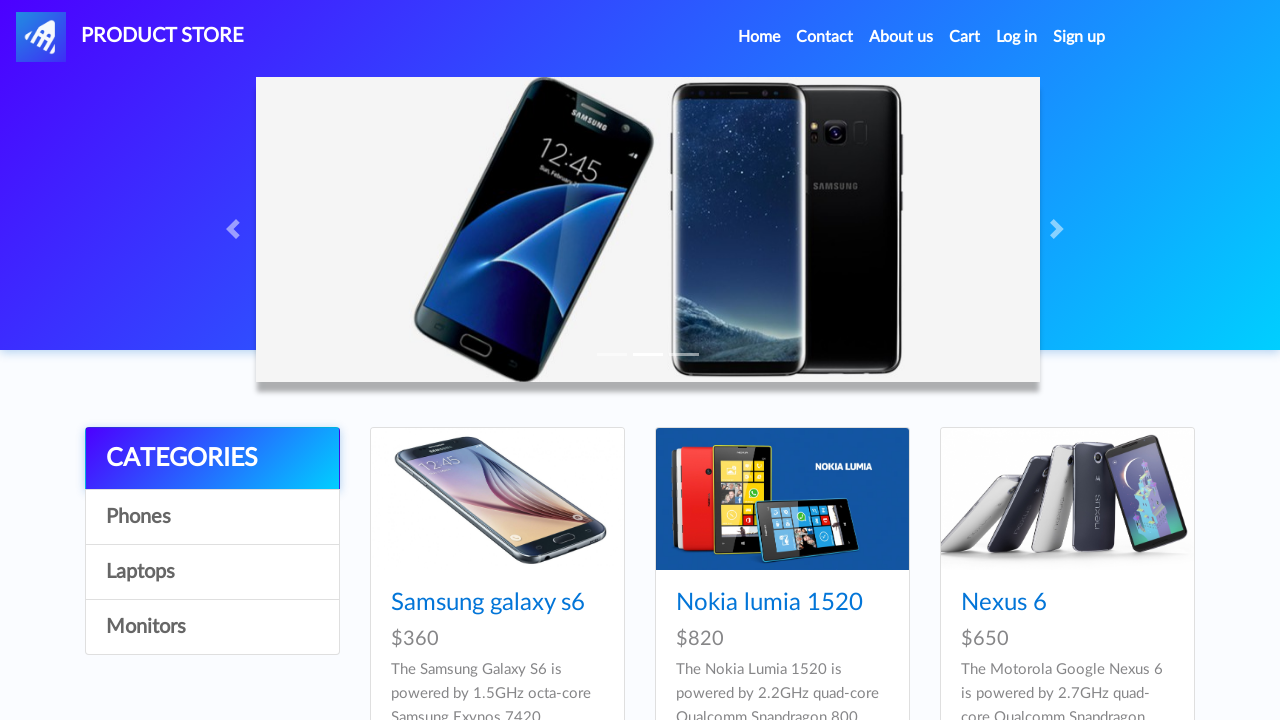

Verified product title is visible
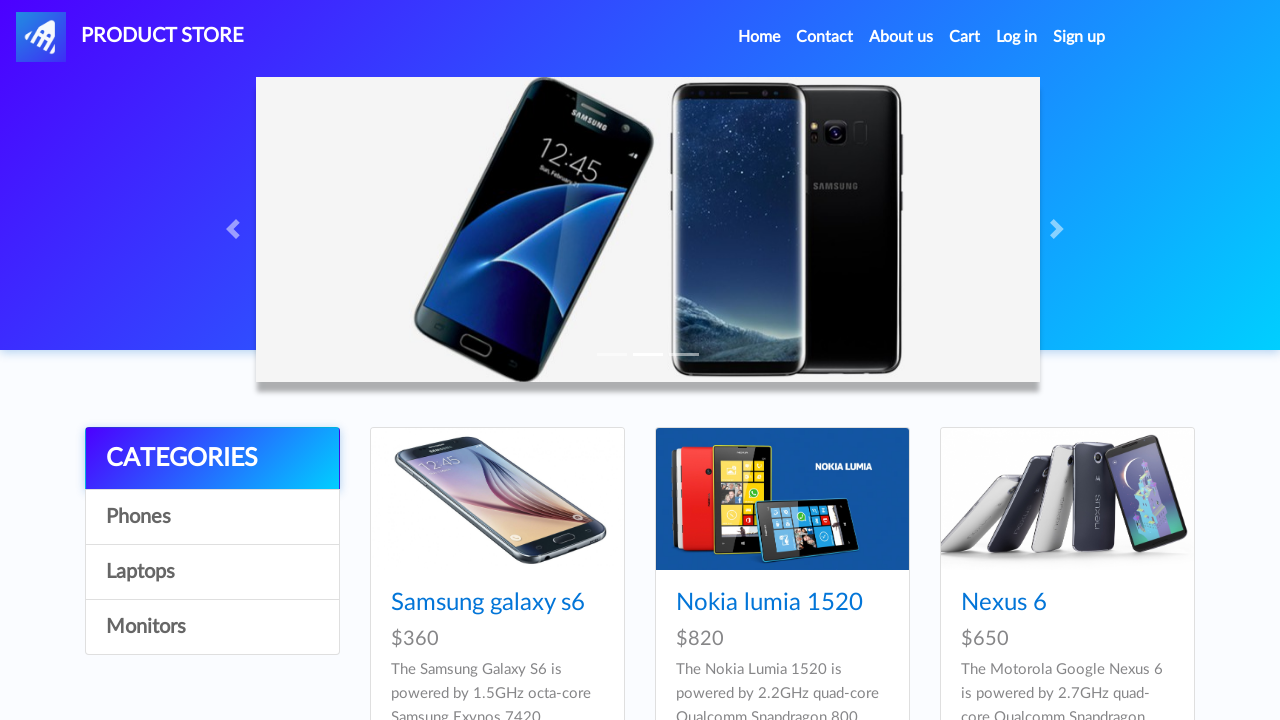

Retrieved product title text: 'Iphone 6 32gb'
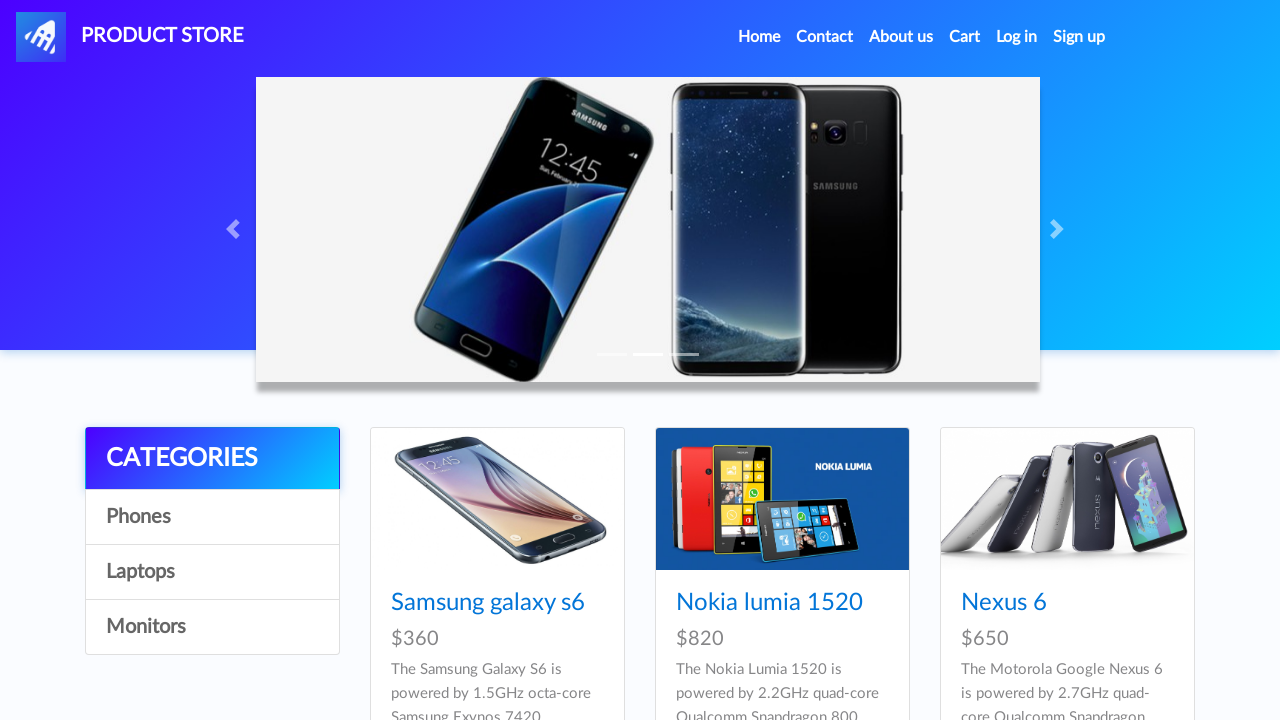

Verified product title has non-empty text
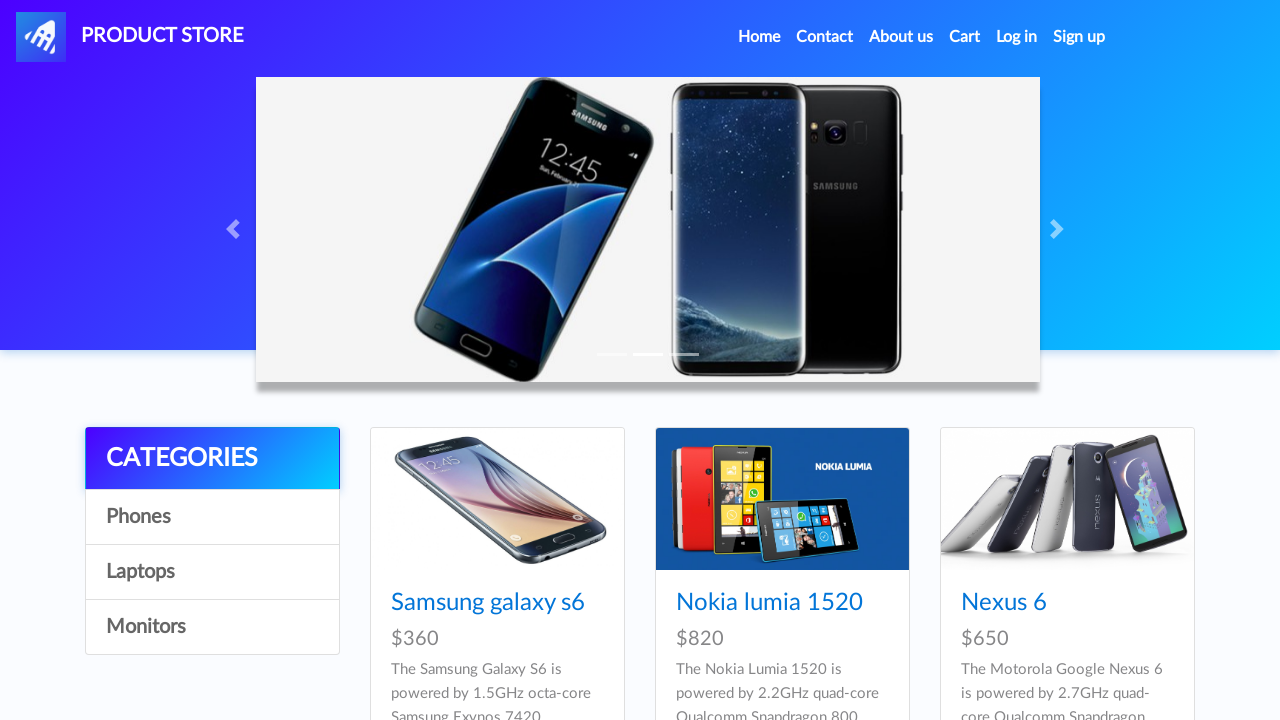

Verified product title is visible
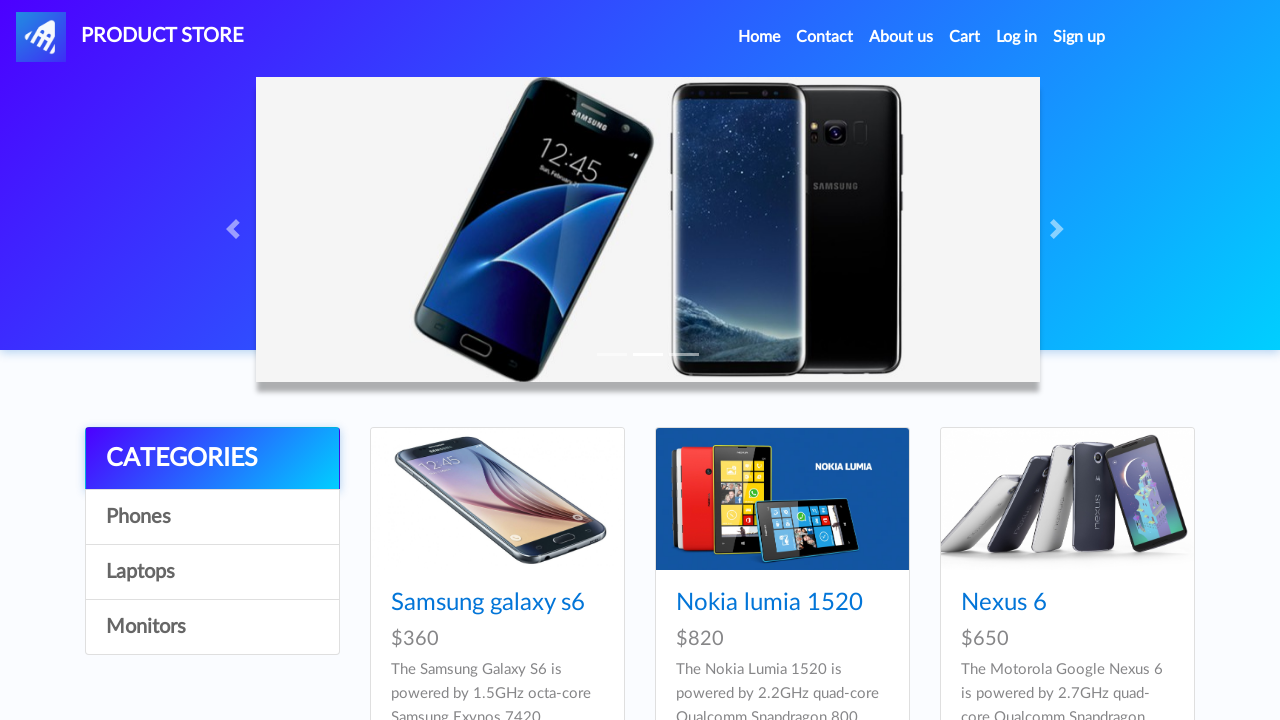

Retrieved product title text: 'Sony xperia z5'
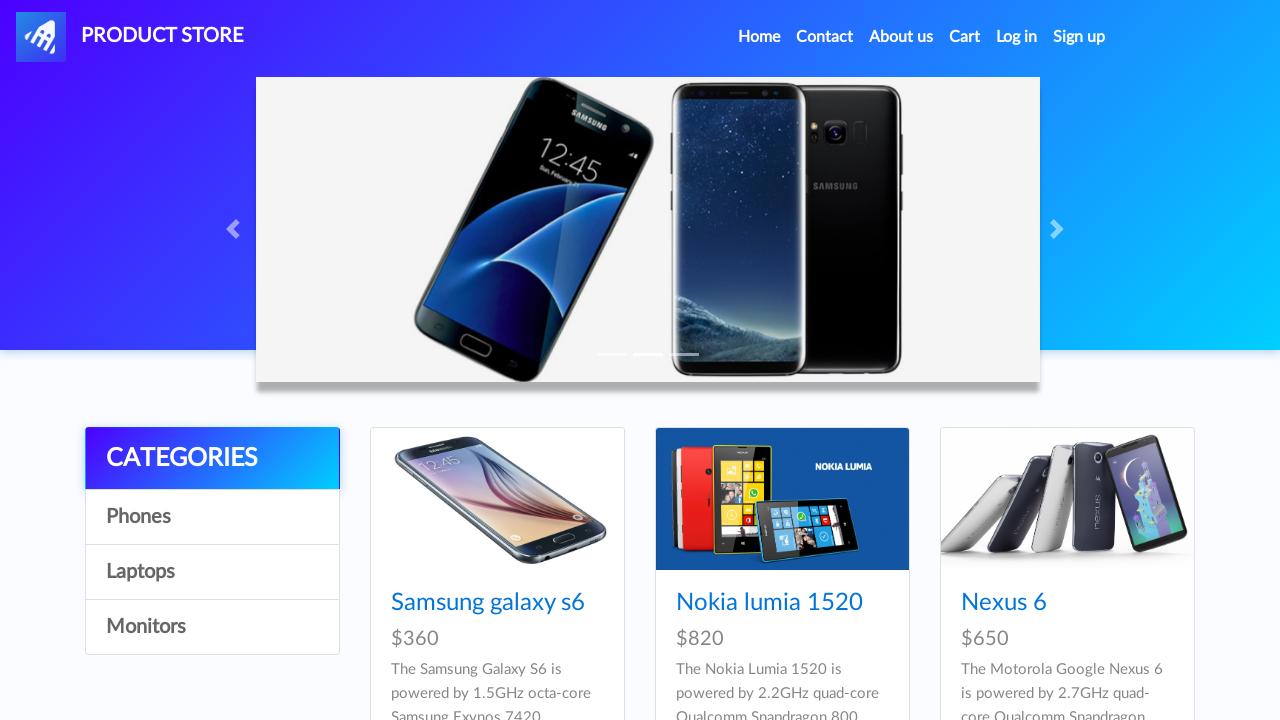

Verified product title has non-empty text
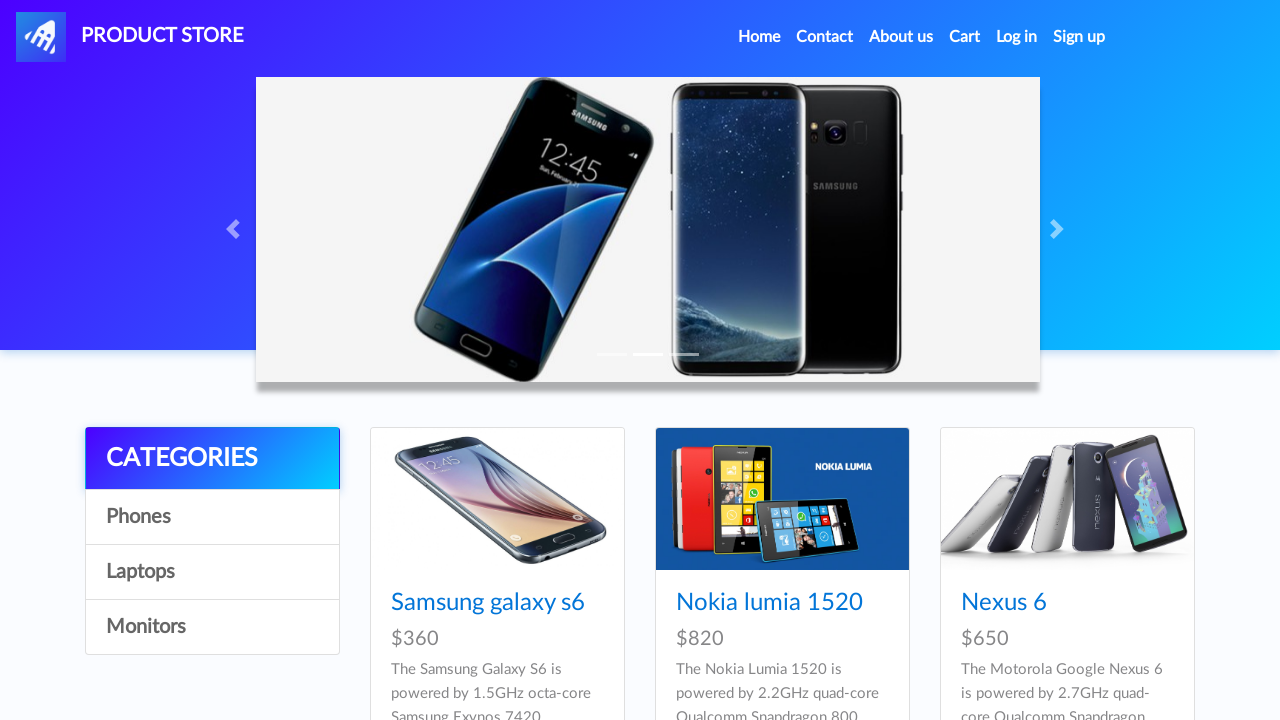

Verified product title is visible
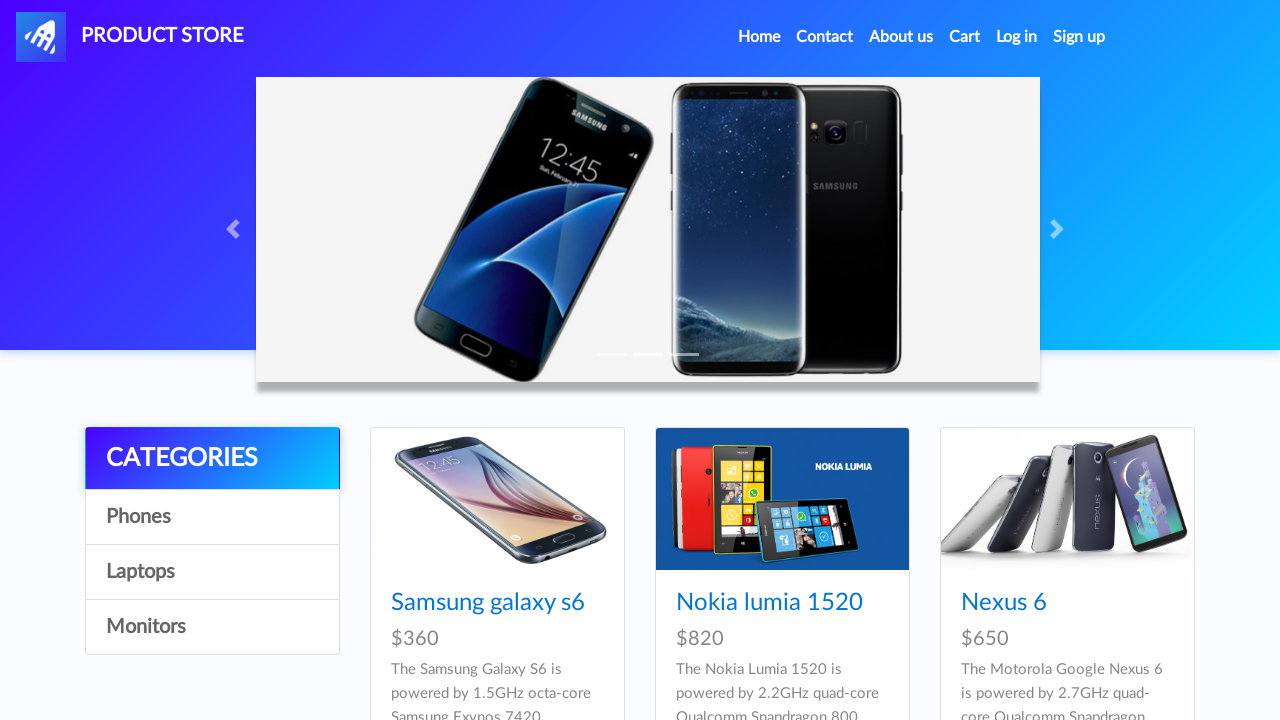

Retrieved product title text: 'HTC One M9'
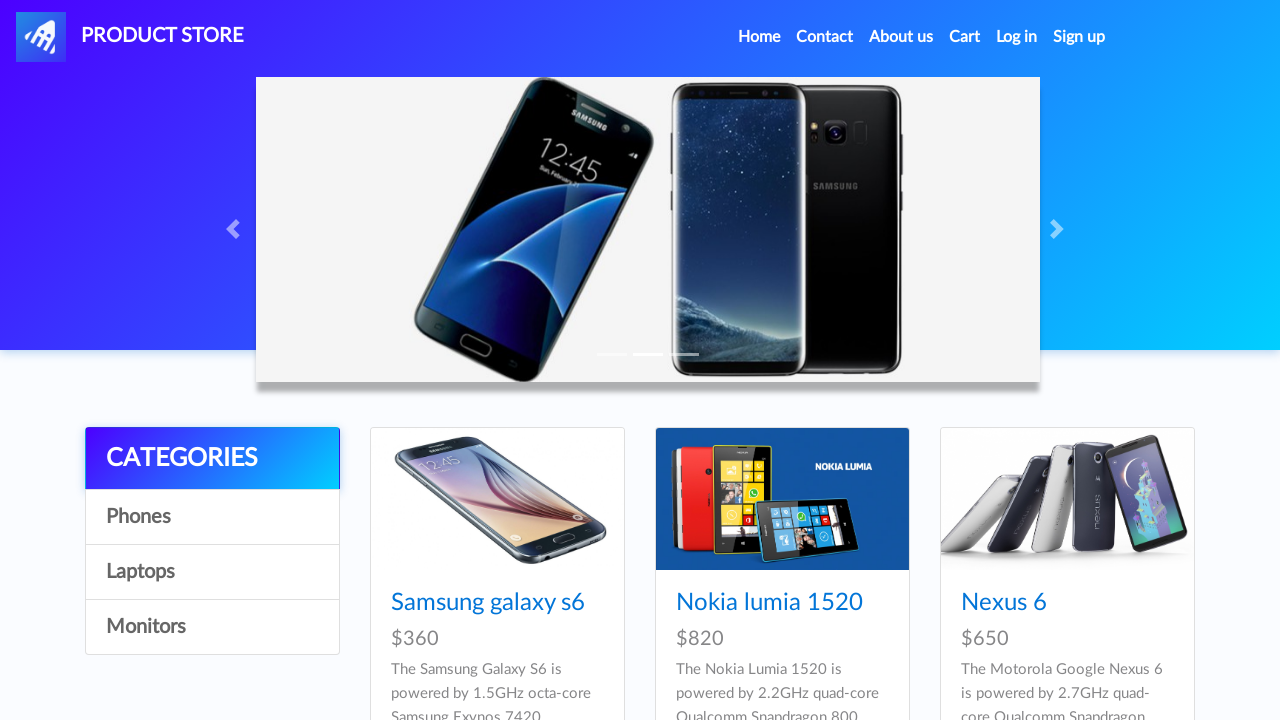

Verified product title has non-empty text
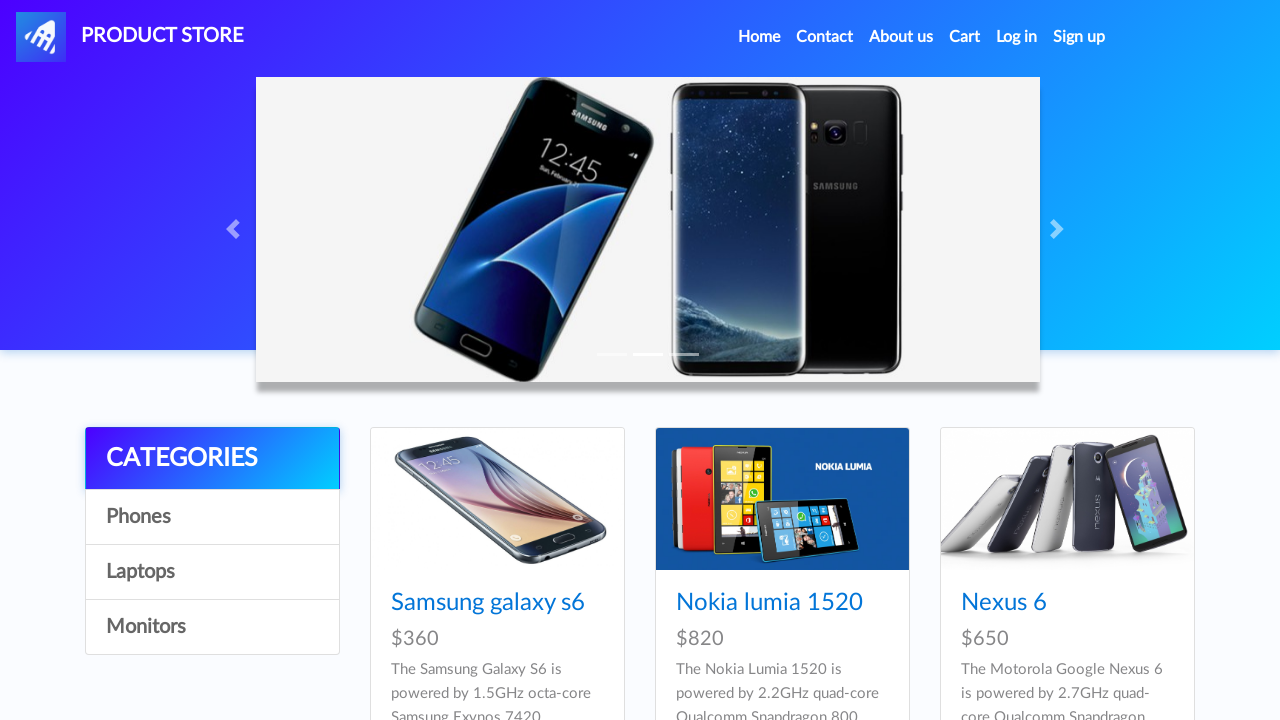

Verified product title is visible
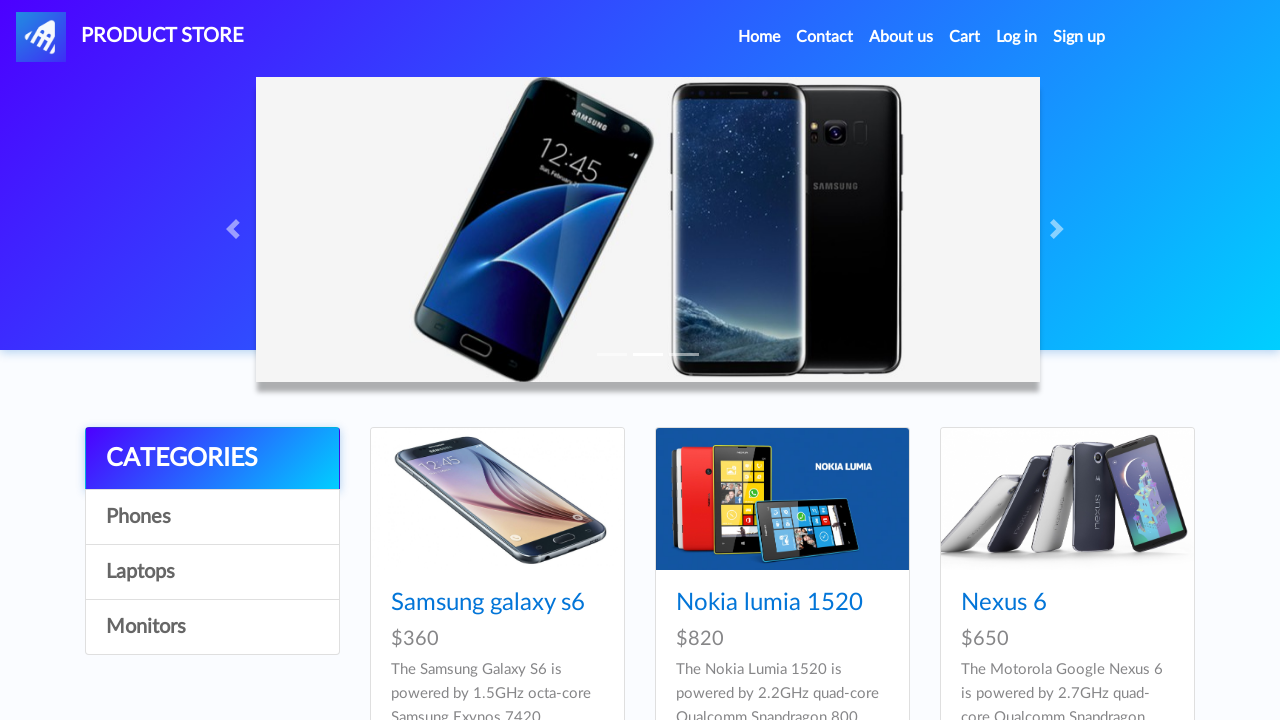

Retrieved product title text: 'Sony vaio i5'
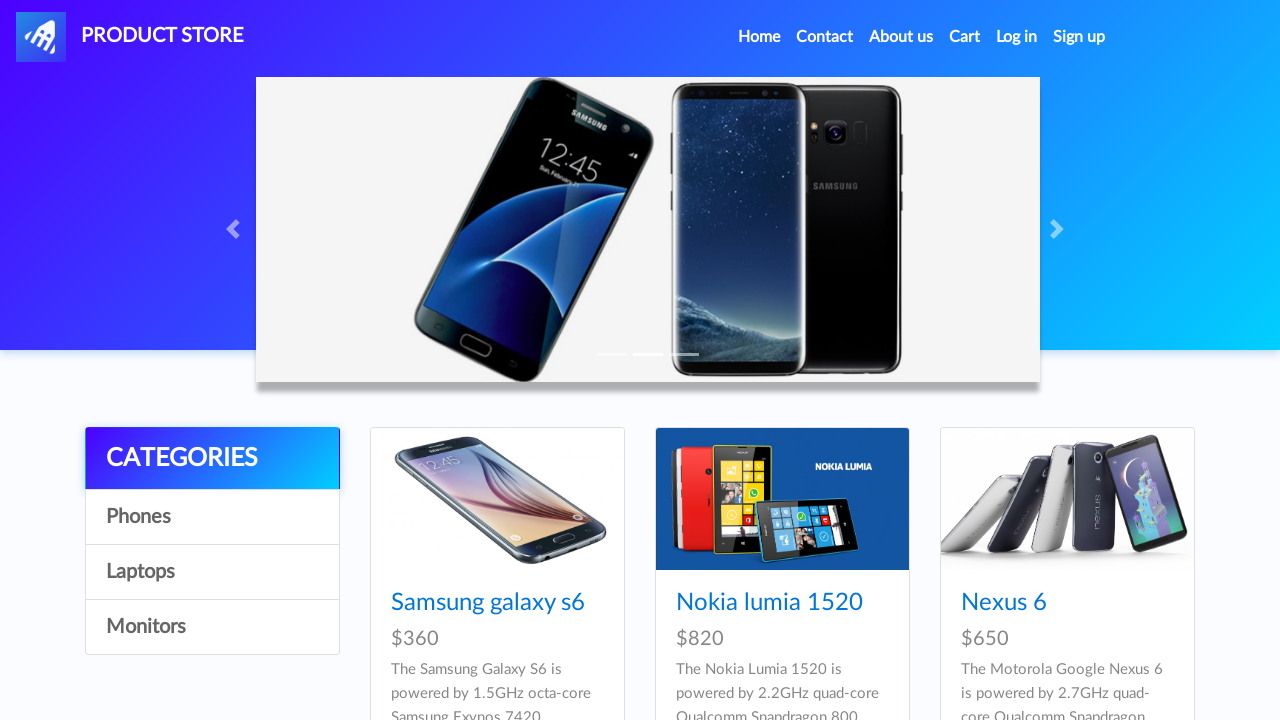

Verified product title has non-empty text
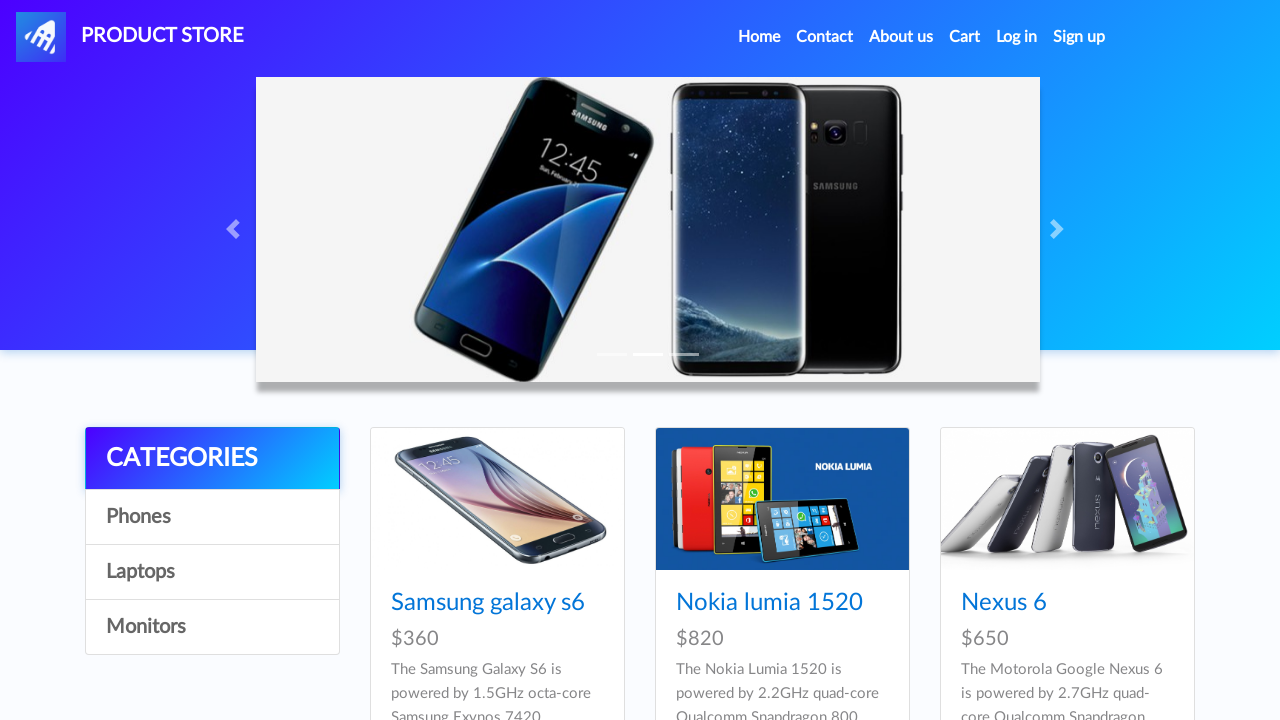

Verified product title is visible
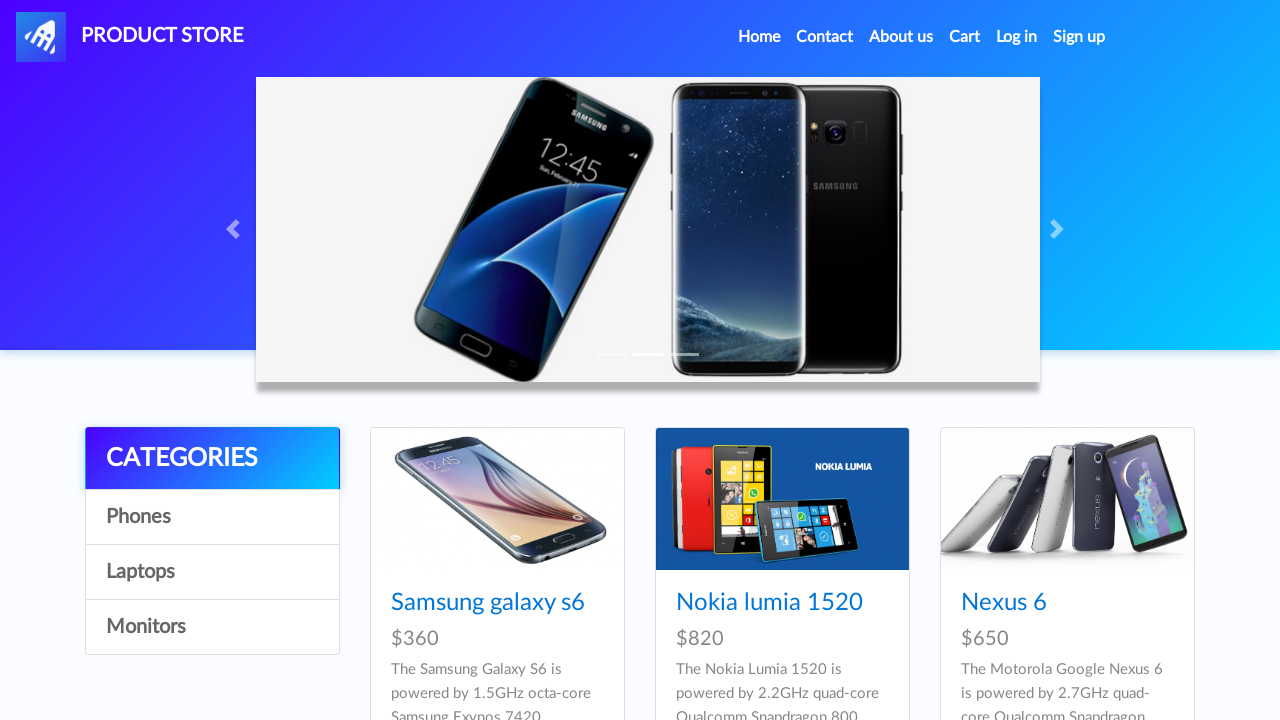

Retrieved product title text: 'Sony vaio i7
'
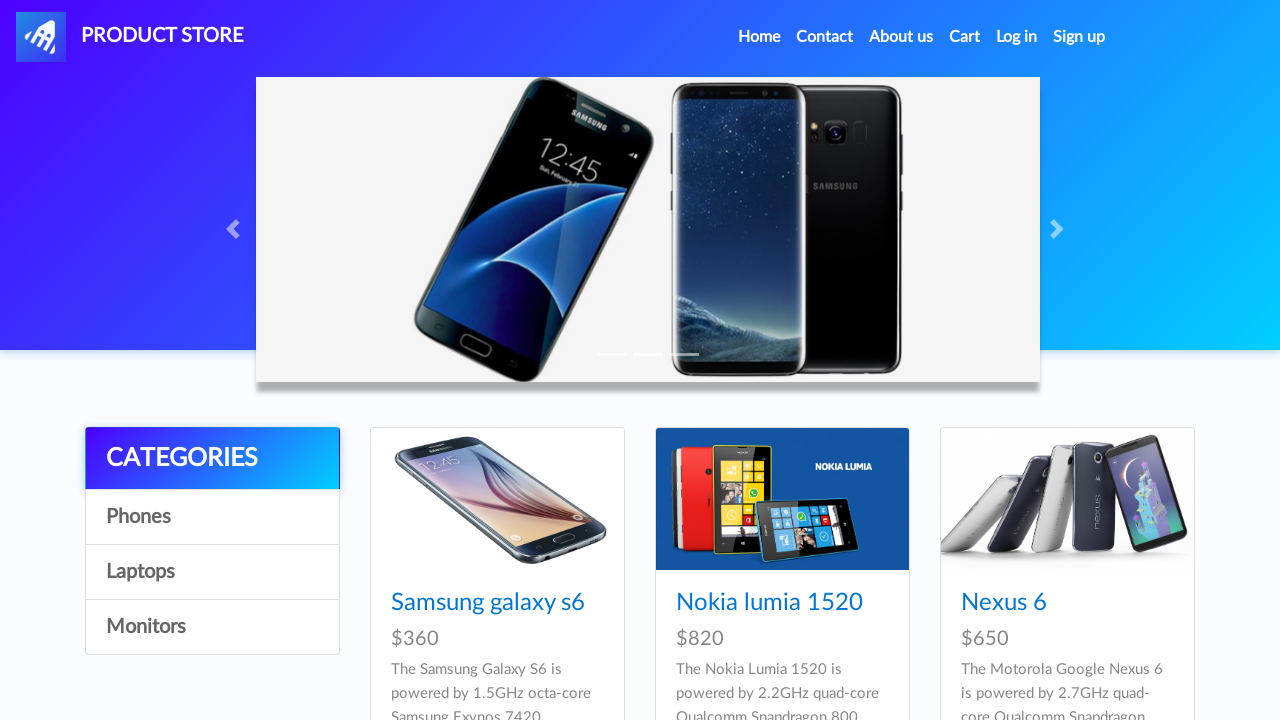

Verified product title has non-empty text
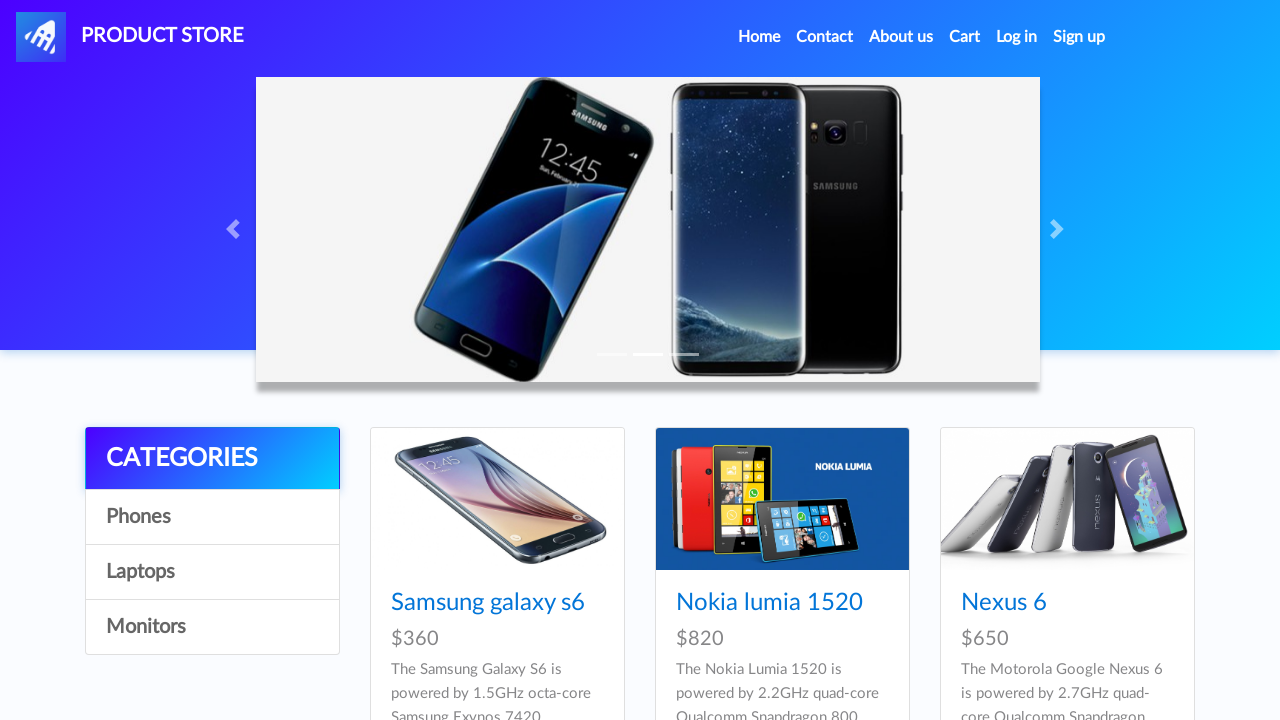

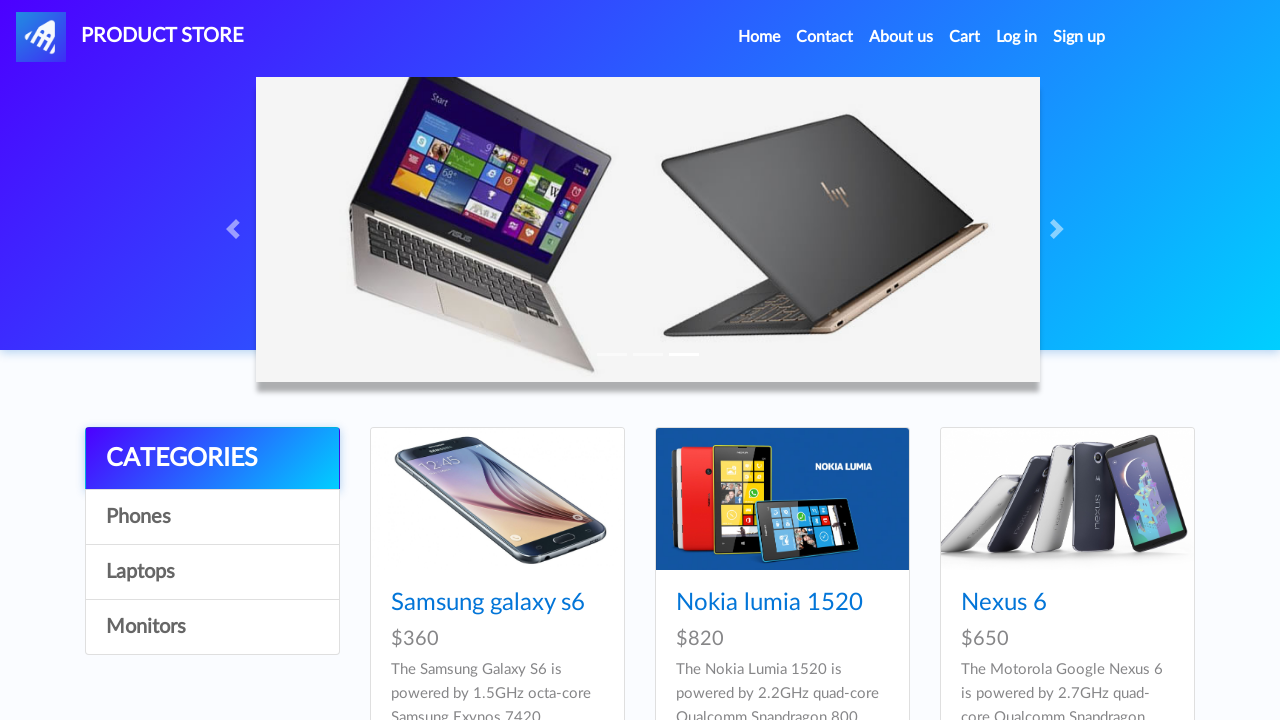